Tests iframe handling by switching to a demo frame and clicking a radio button within the jQuery UI checkboxradio demo page

Starting URL: https://jqueryui.com/checkboxradio/

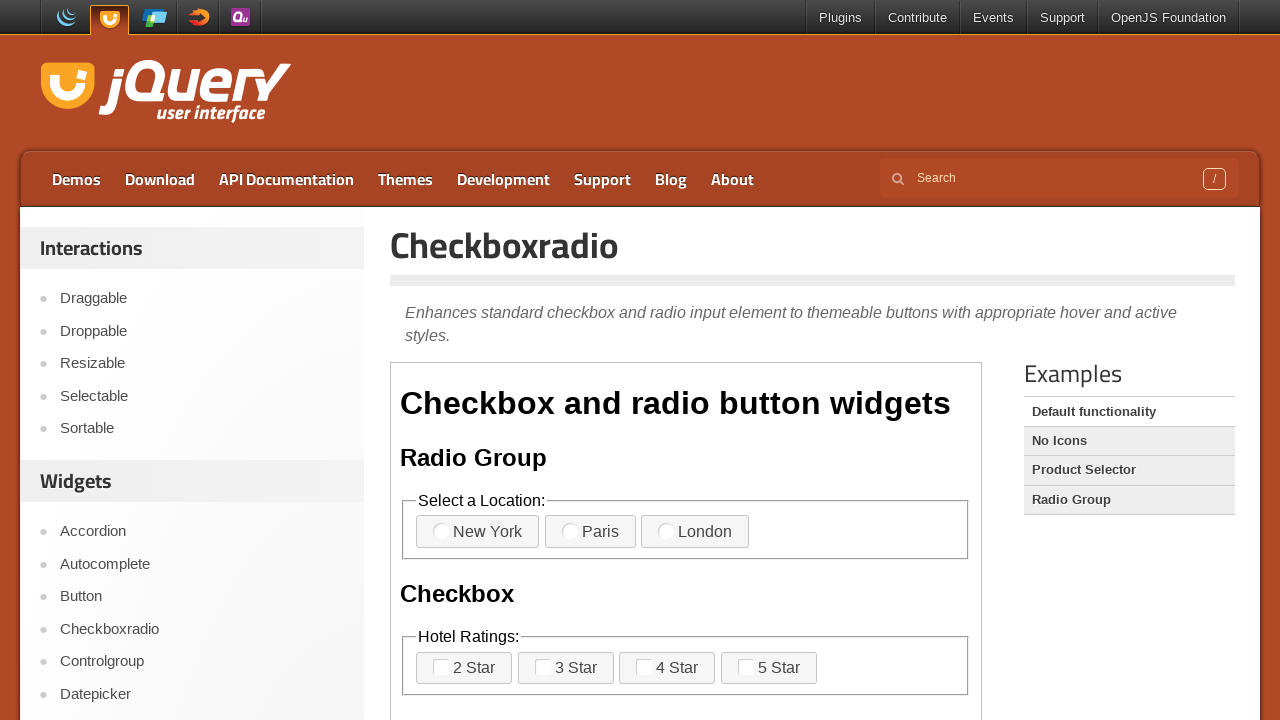

Navigated to jQuery UI checkboxradio demo page
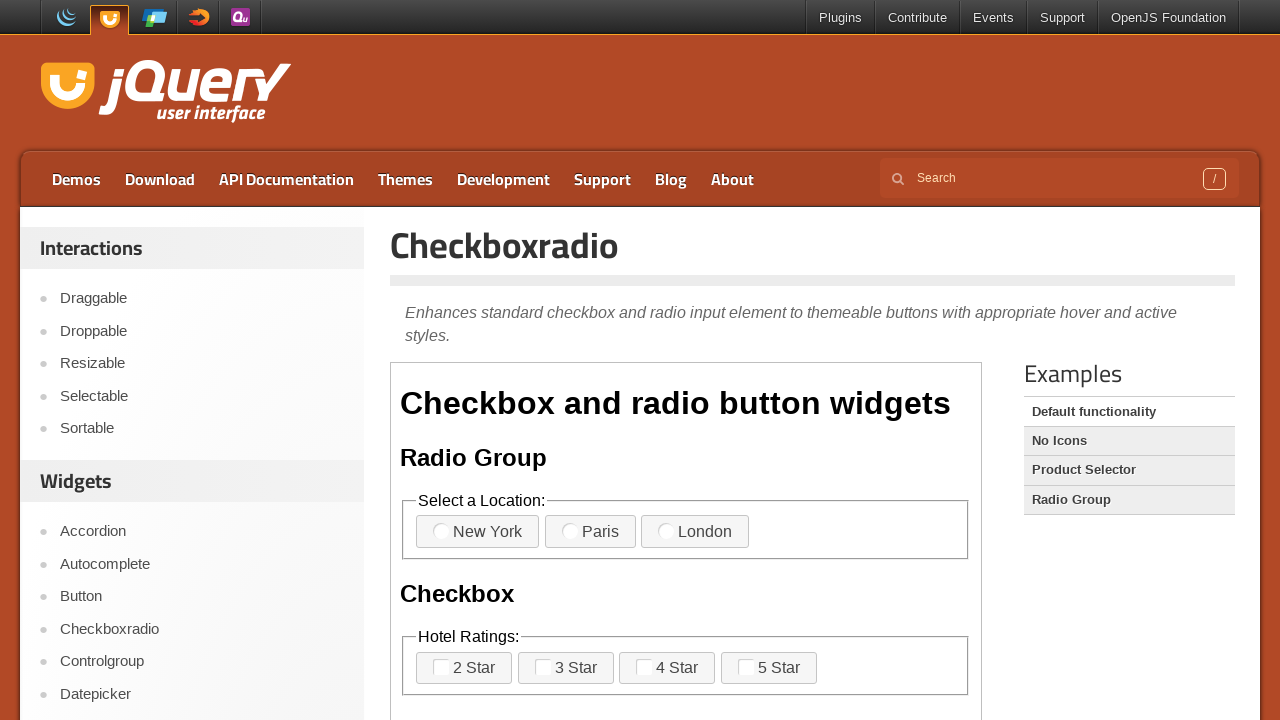

Located demo iframe
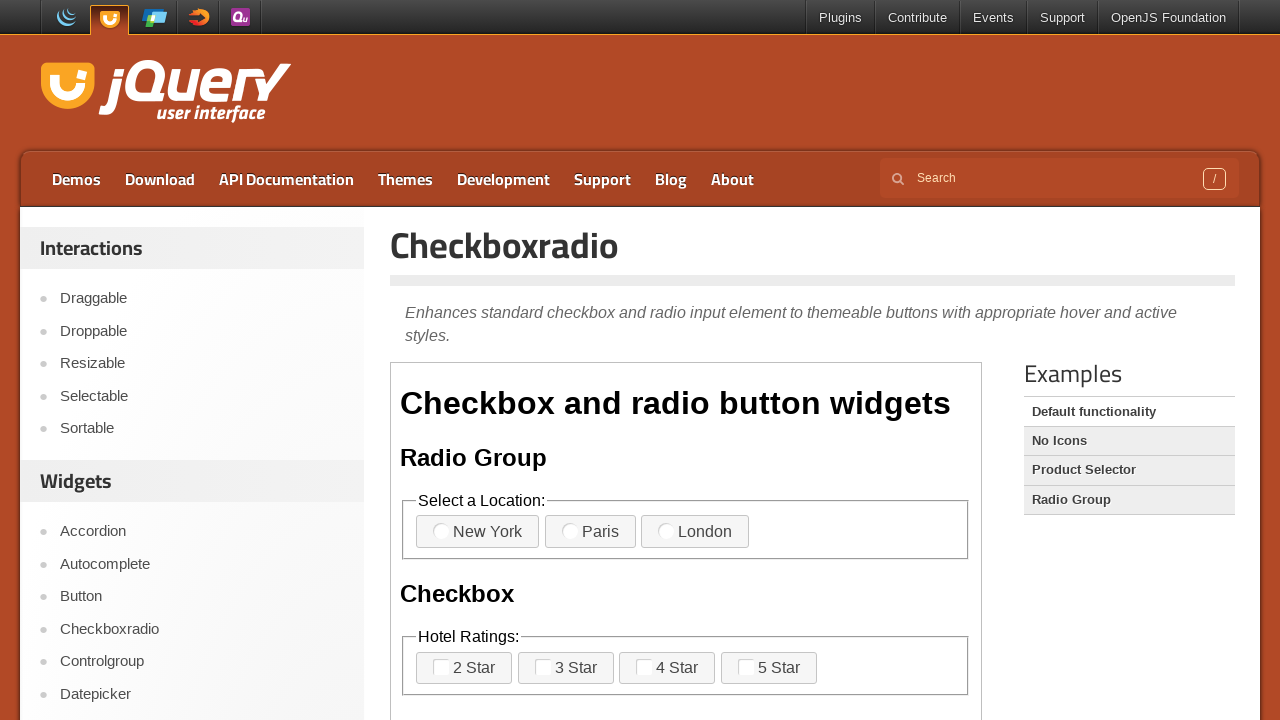

Clicked first radio button within iframe at (441, 531) on iframe.demo-frame >> internal:control=enter-frame >> (//span[@class='ui-checkbox
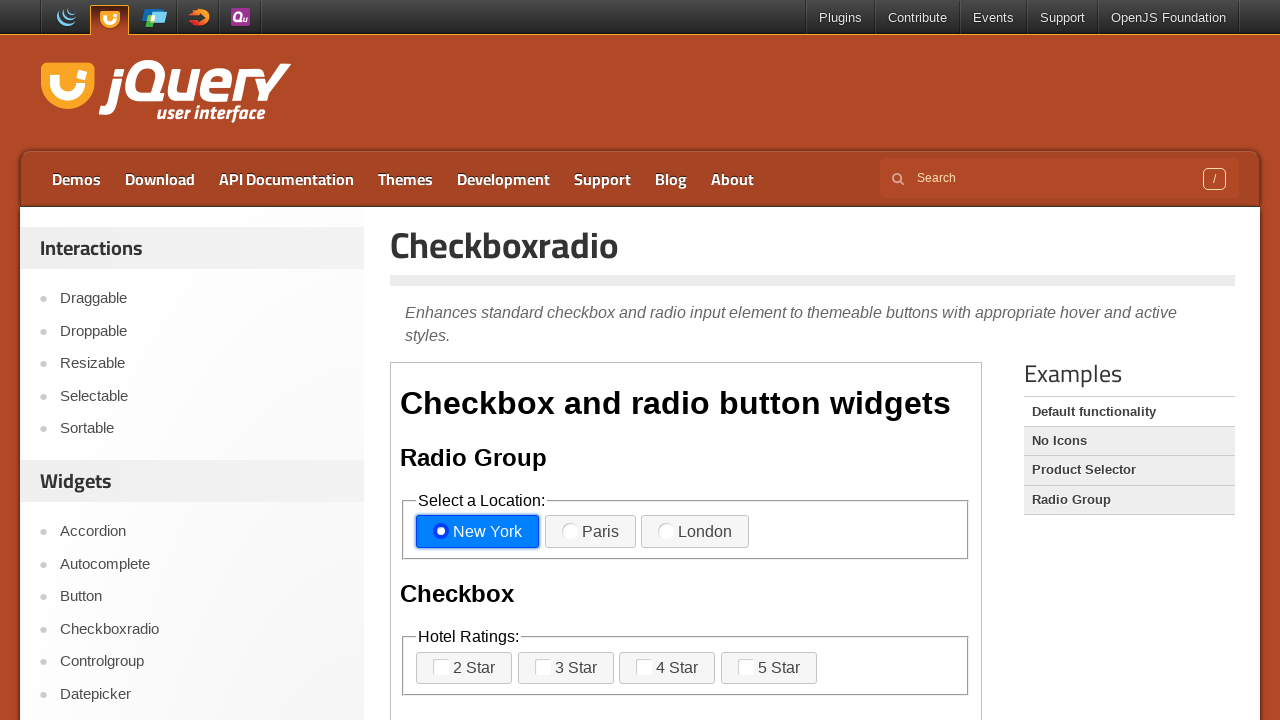

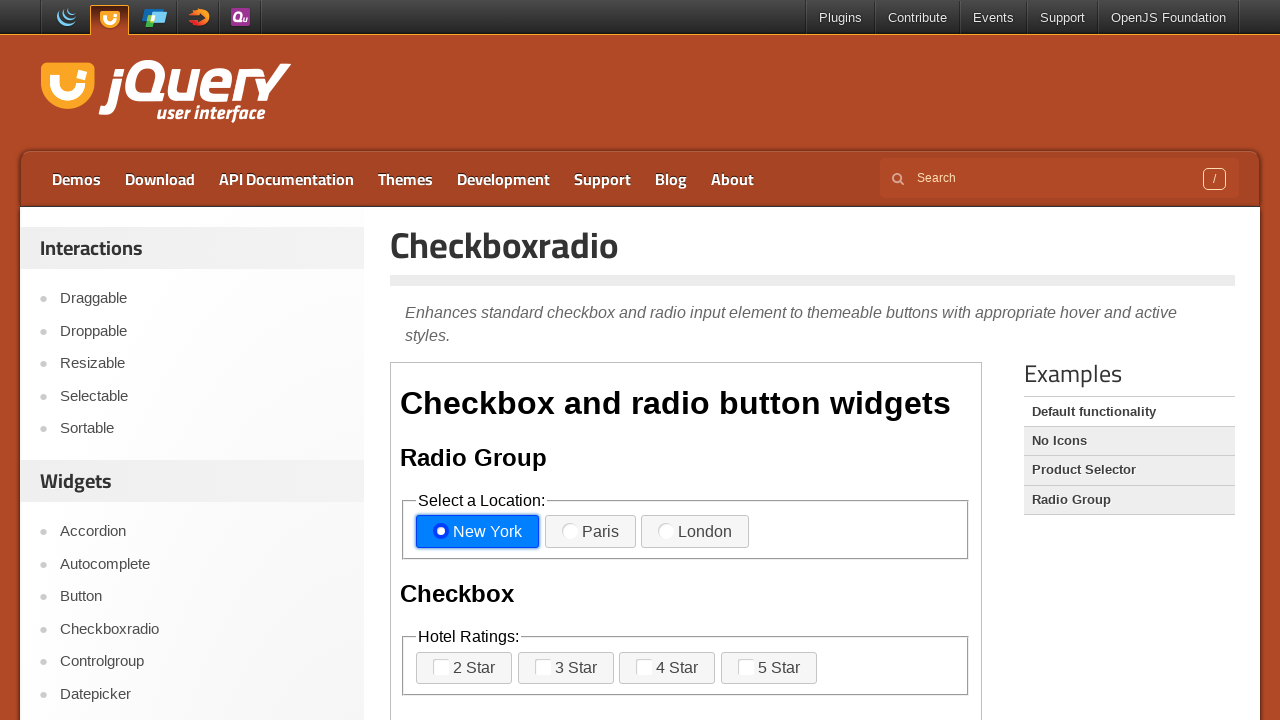